Tests browser window manipulation by maximizing the window, resizing to 800x600, and moving the browser window position in a square pattern

Starting URL: https://otus.home.kartushin.su/training.html

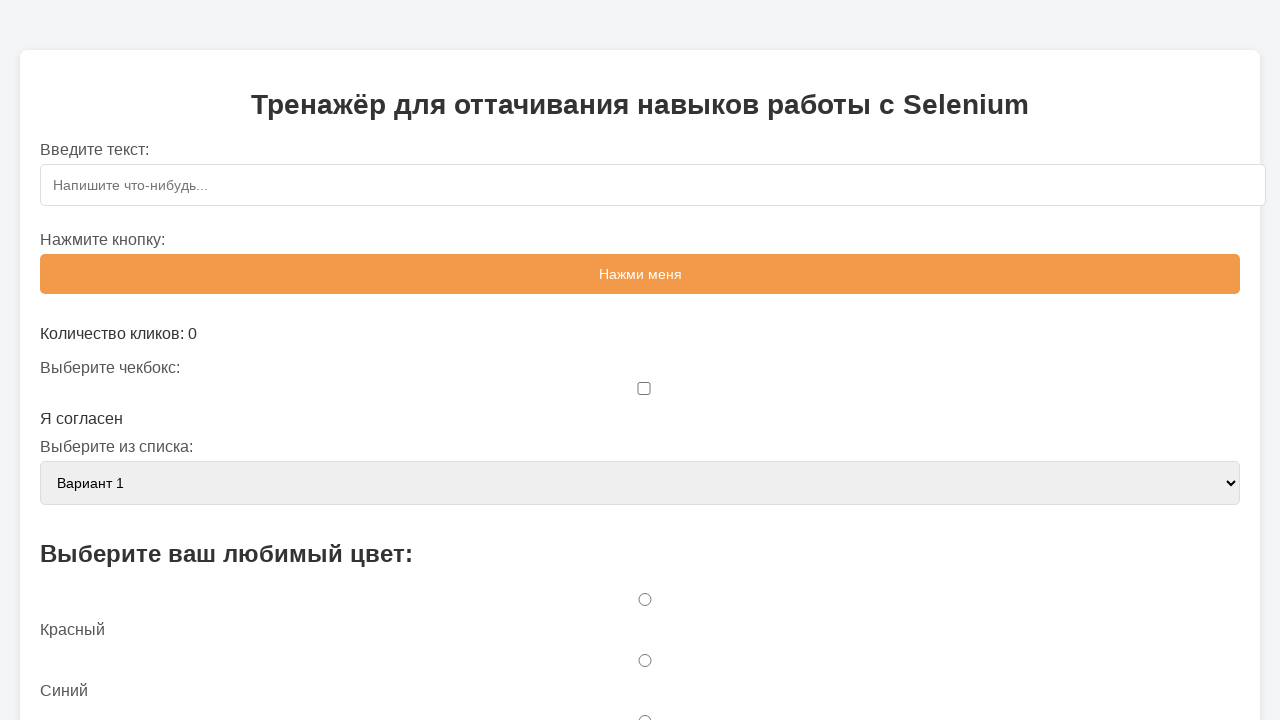

Retrieved current viewport size
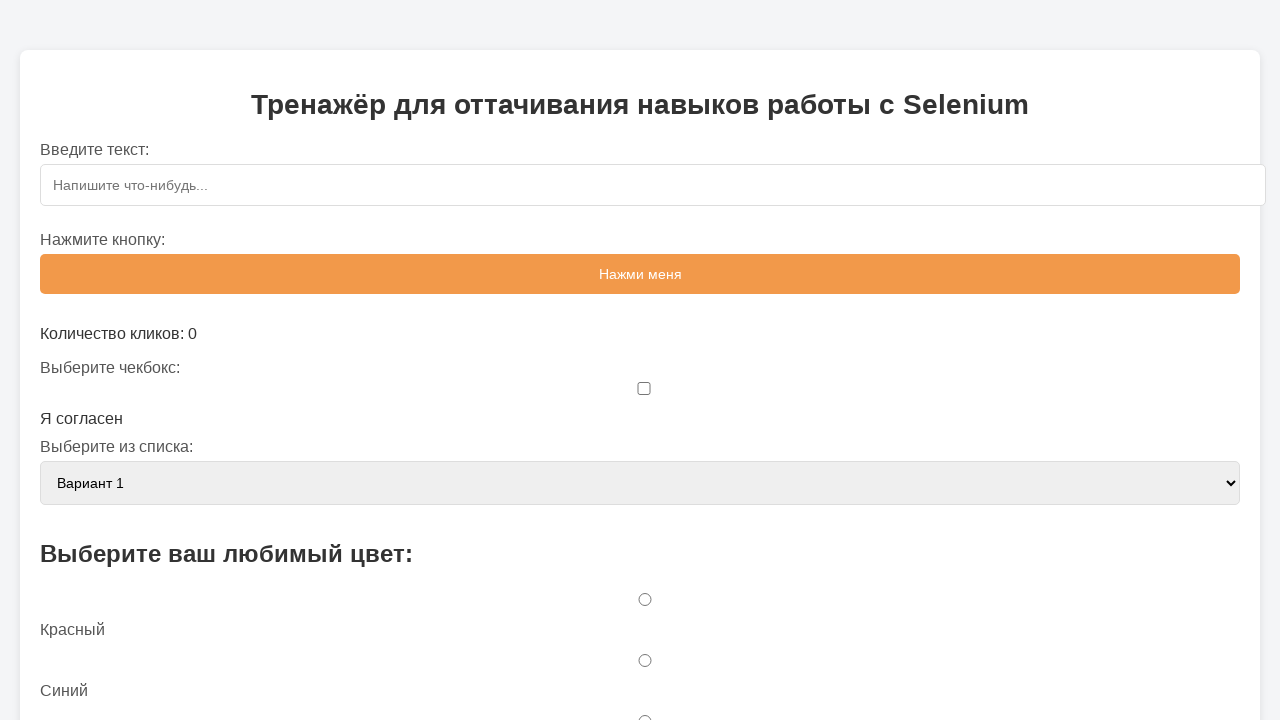

Set viewport size to 800x600
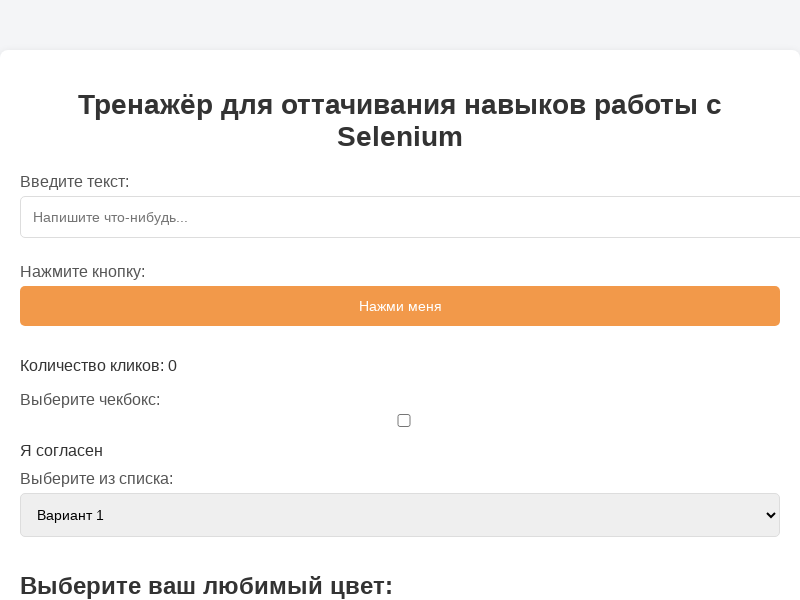

Verified new viewport size of 800x600
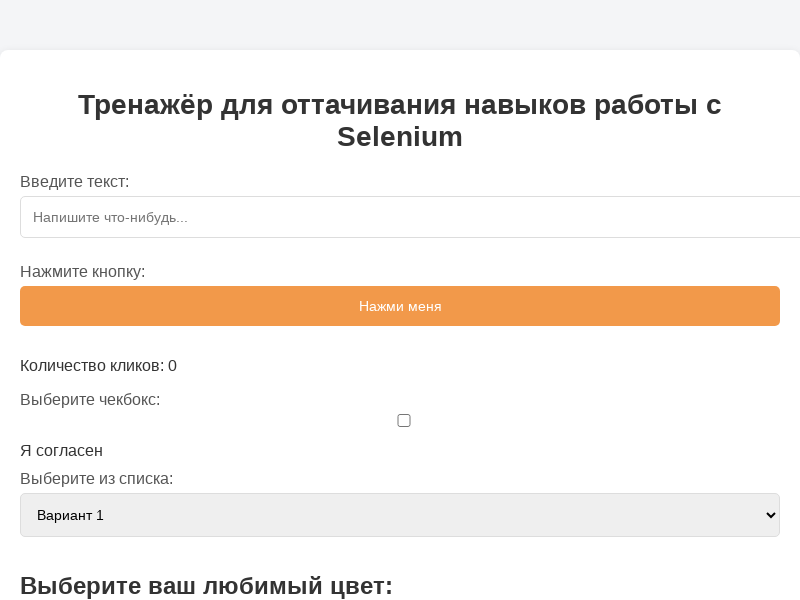

Asserted viewport width is 800 pixels
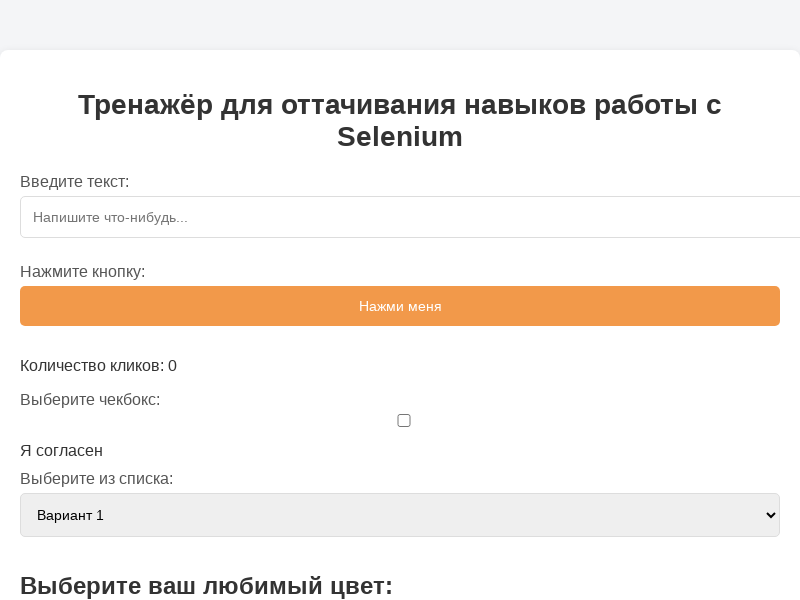

Asserted viewport height is 600 pixels
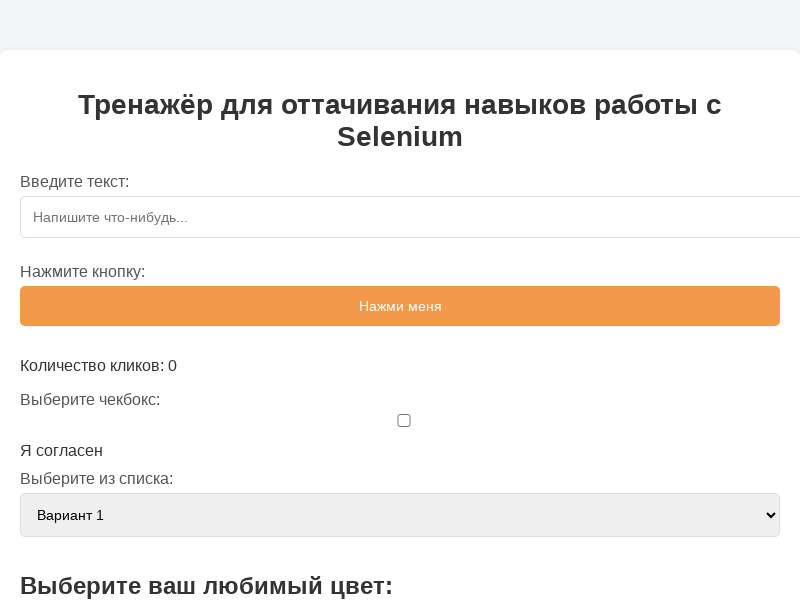

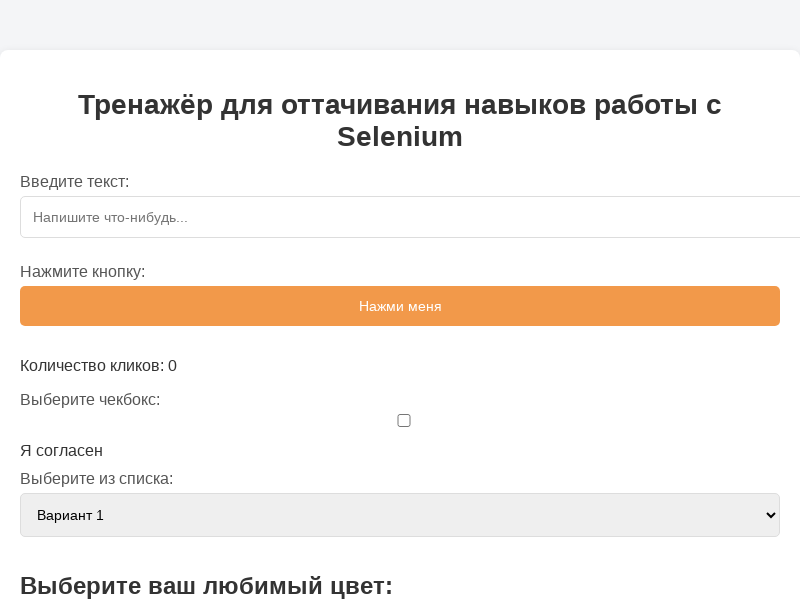